Tests e-commerce cart functionality by adding a product to cart, verifying the item count, removing the product, and confirming the cart is empty

Starting URL: https://shopdemo.e-junkie.com/

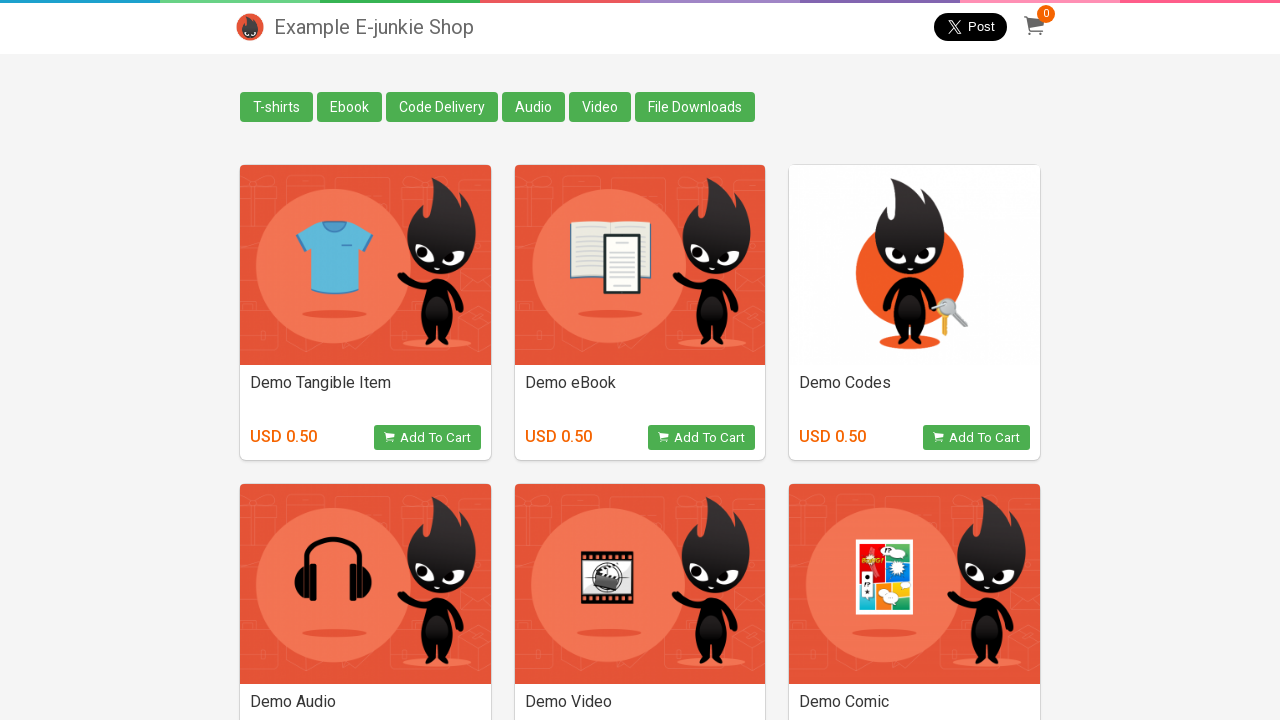

Clicked 'Add to Cart' button for the second product at (702, 438) on (//button[@class='view_product'])[2]
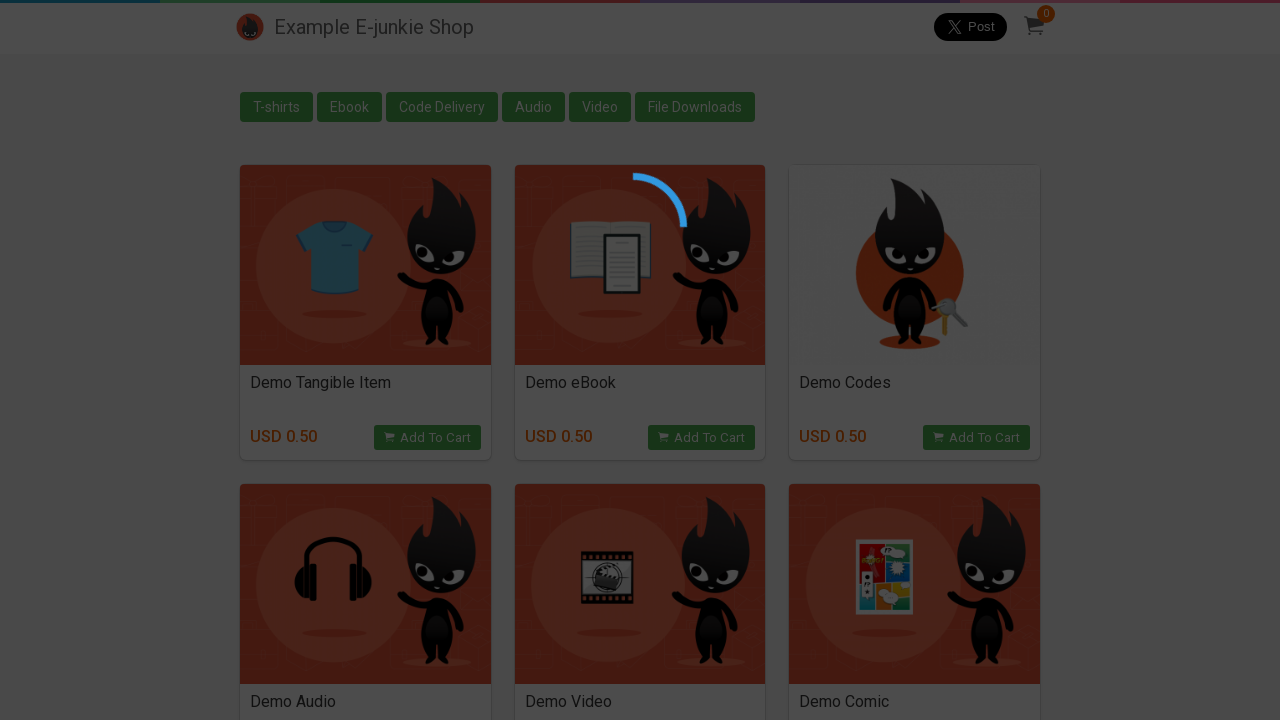

Cart iframe loaded
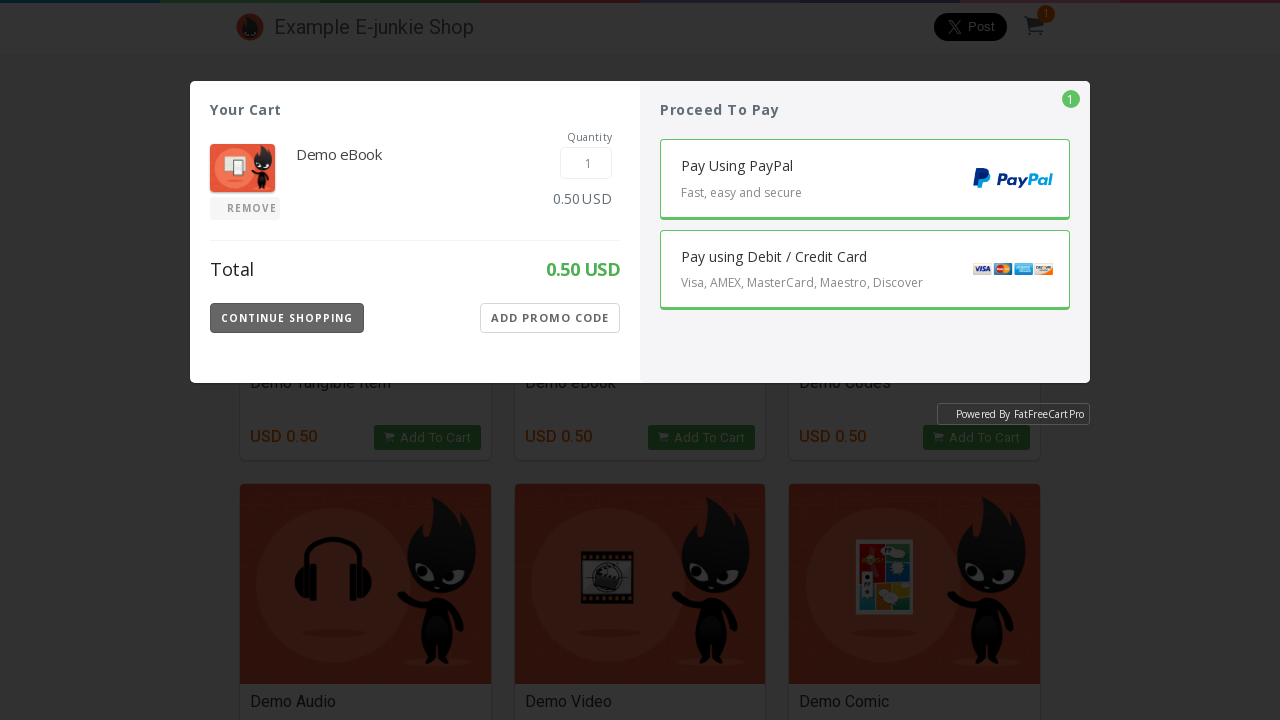

Switched to cart iframe
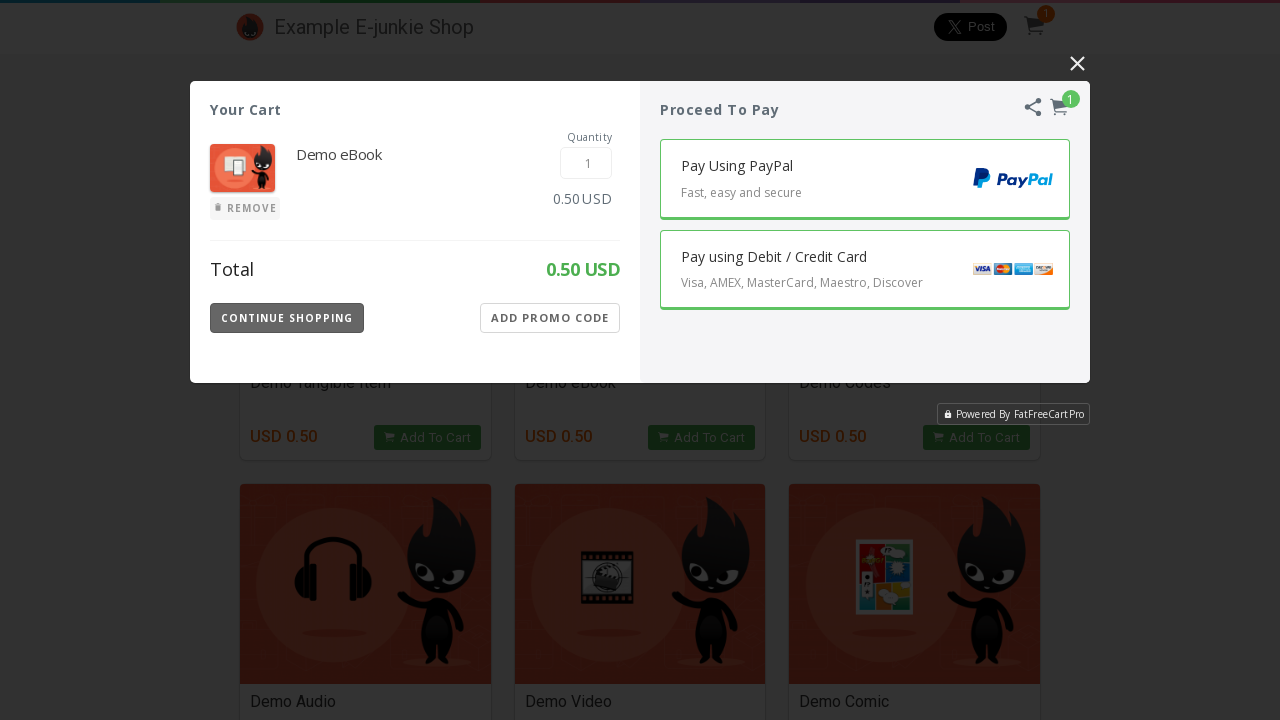

Cart item count element became visible
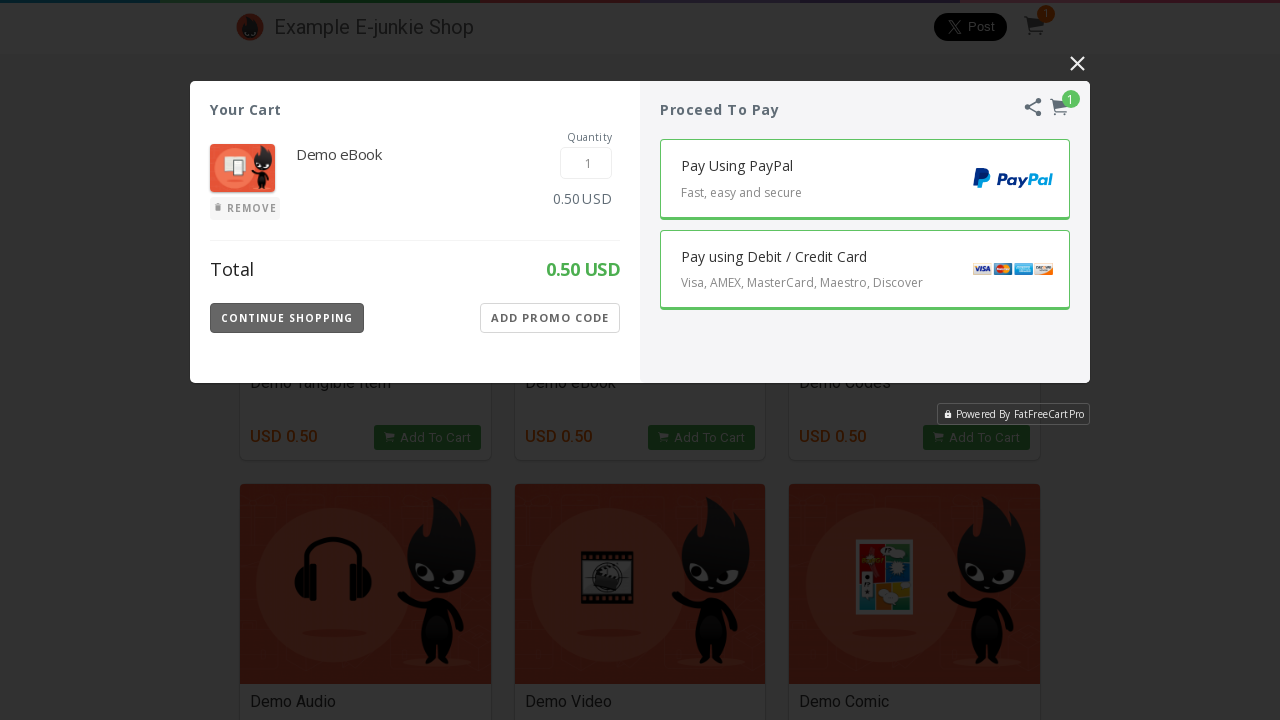

Verified cart displays 1 item after adding product
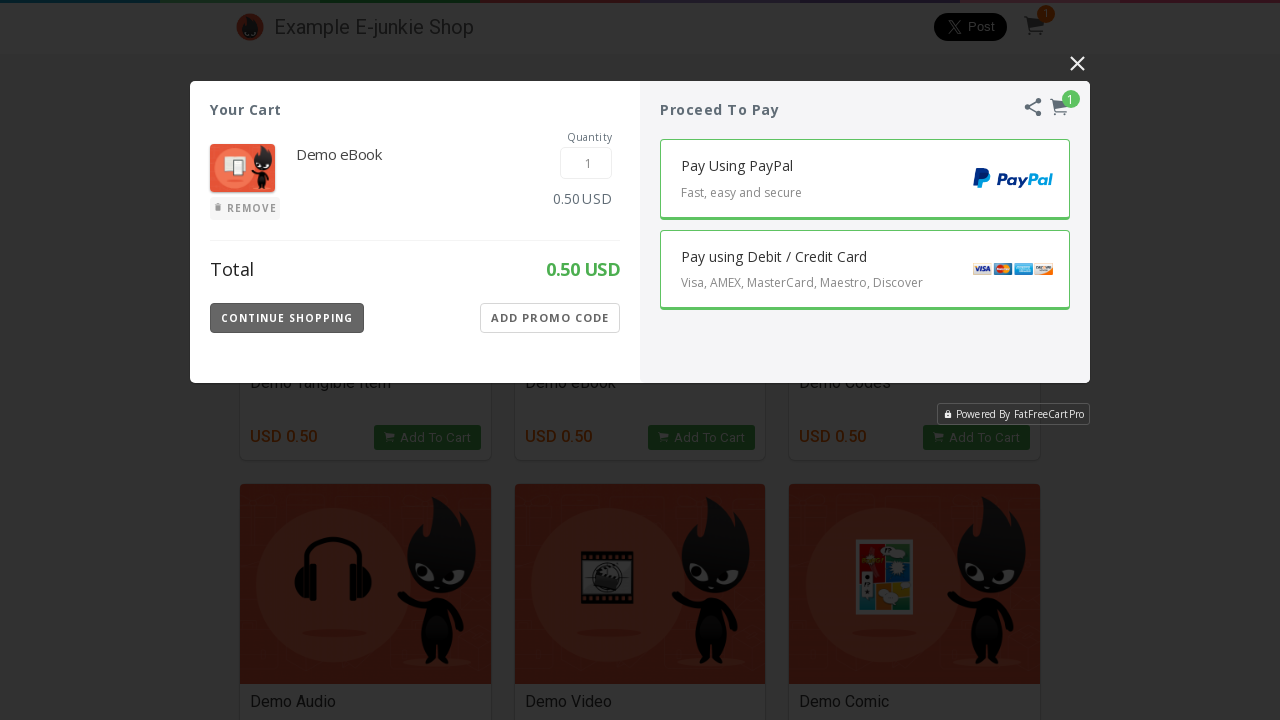

Clicked remove button to remove product from cart at (245, 209) on (//iframe[@class='EJIframeV3 EJOverlayV3'])[1] >> internal:control=enter-frame >
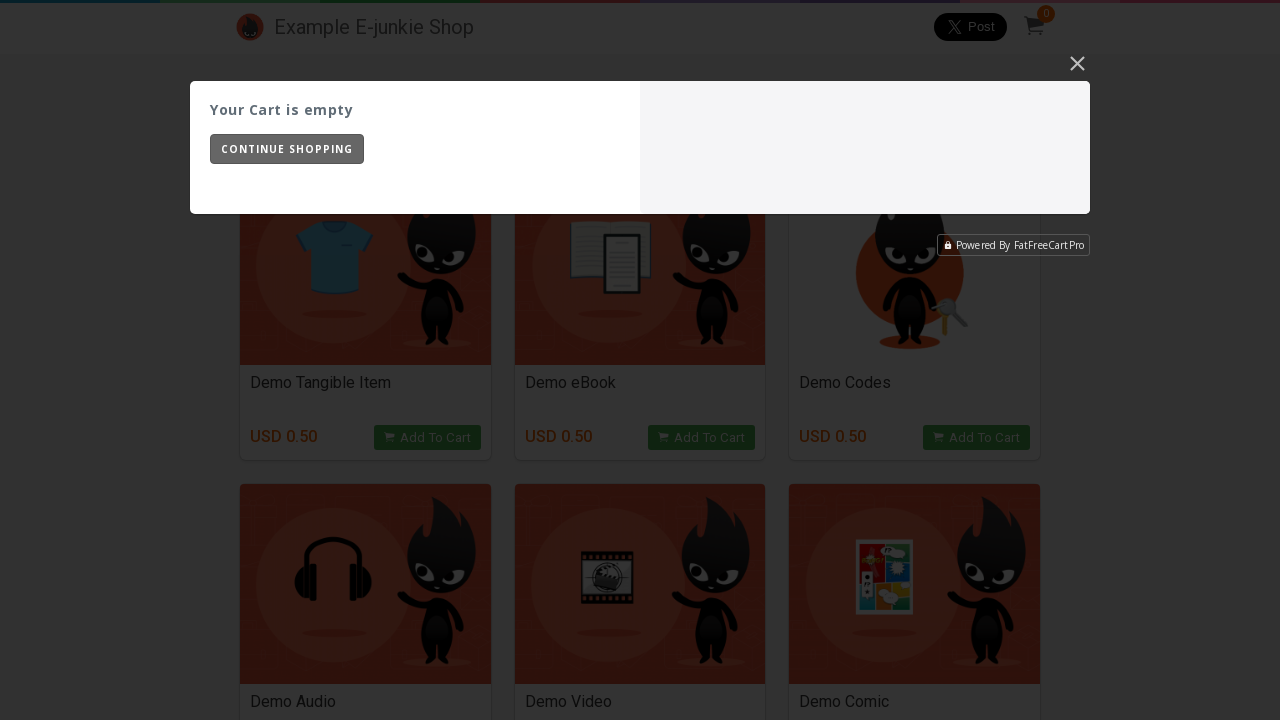

Clicked continue shopping button to close cart overlay at (287, 149) on (//iframe[@class='EJIframeV3 EJOverlayV3'])[1] >> internal:control=enter-frame >
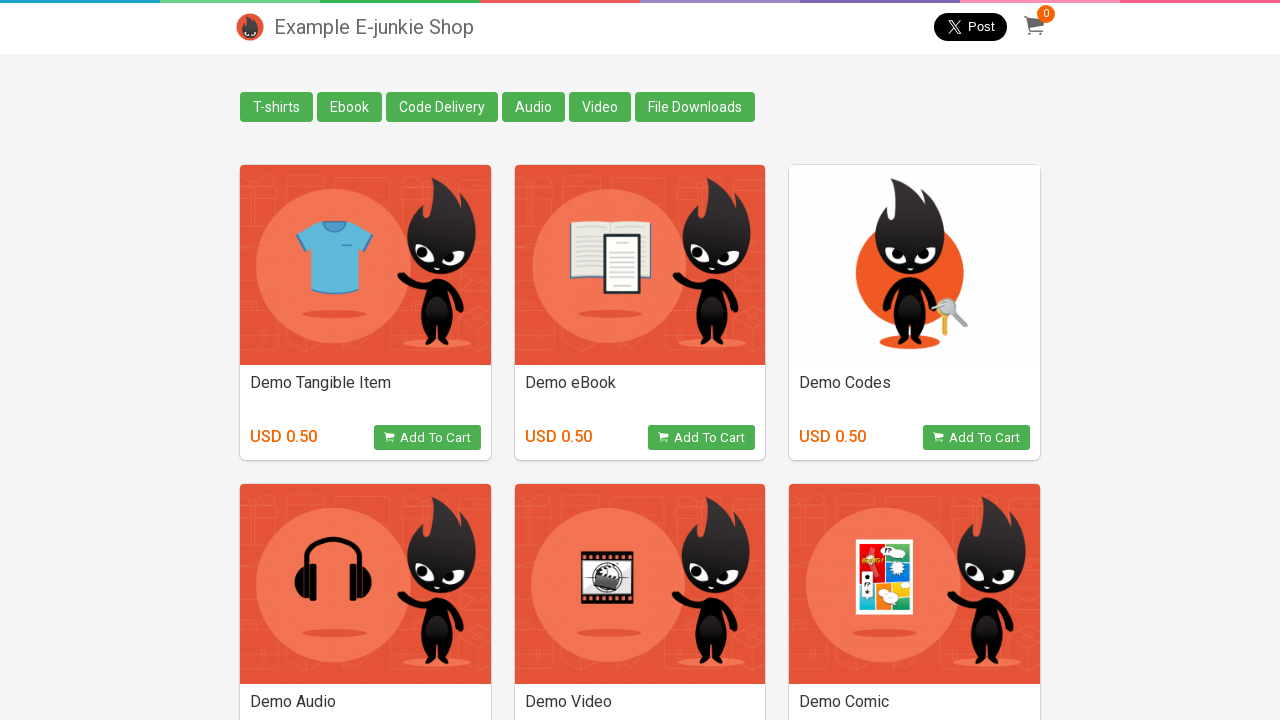

Cart item count on main page became visible
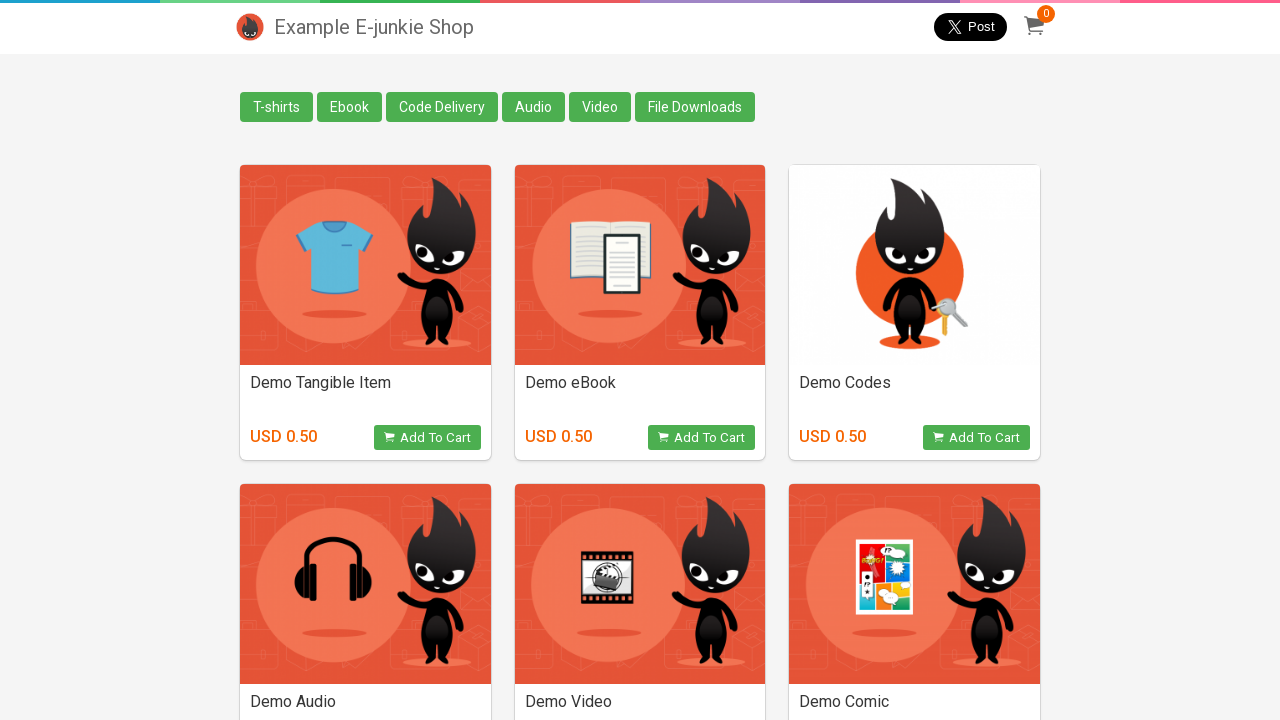

Verified cart displays 0 items after product removal
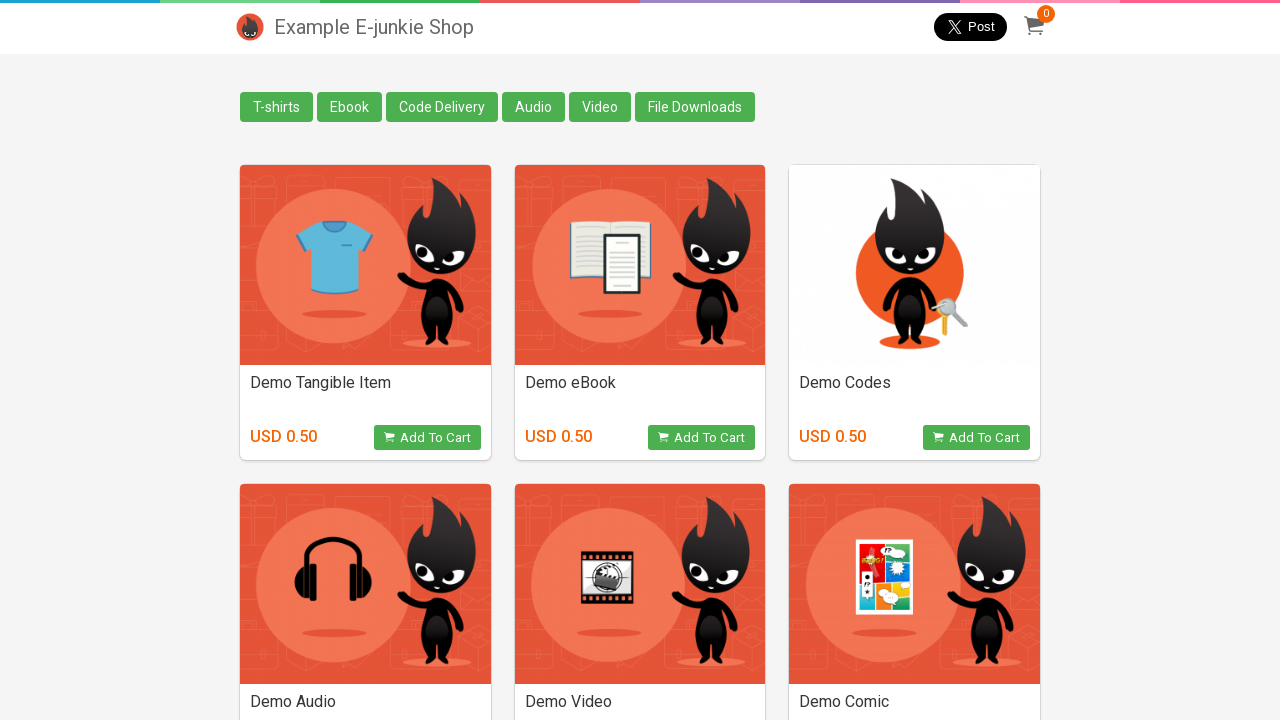

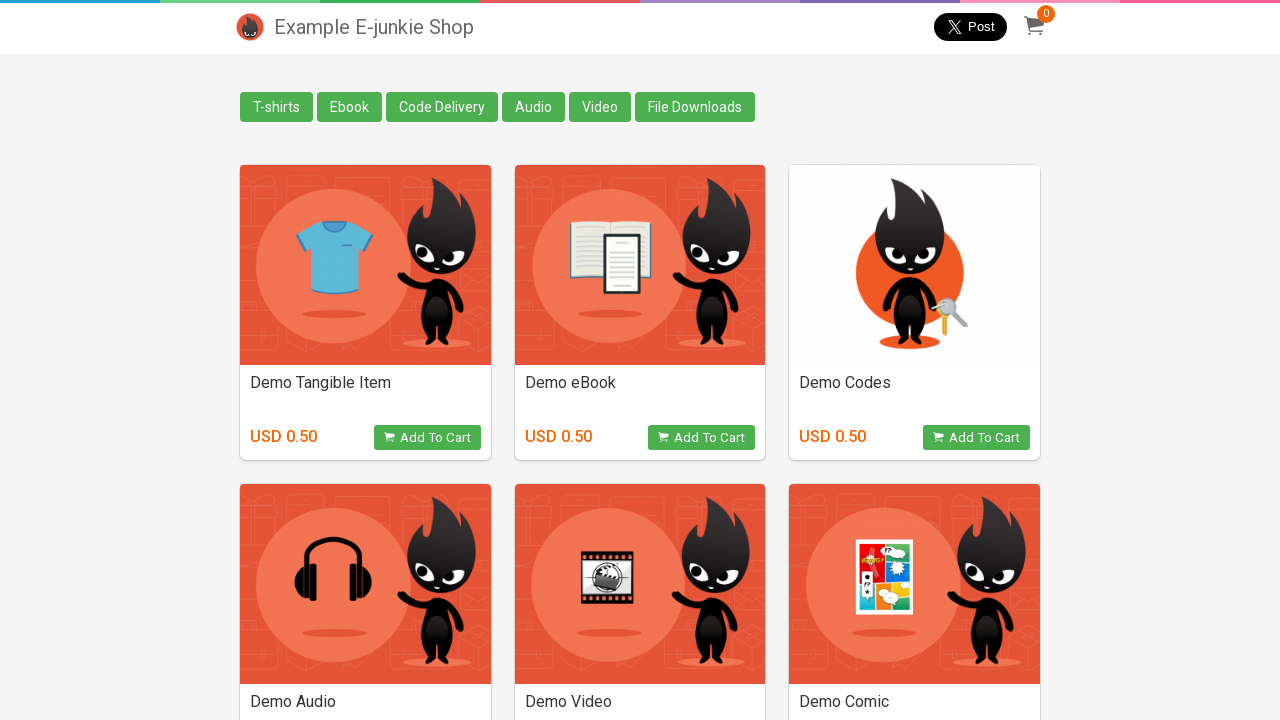